Tests iframe interaction and navigation by switching to a frame, reading content, then clicking a link in the main page

Starting URL: https://allwebco-templates.com/support/S_script_IFrame.htm

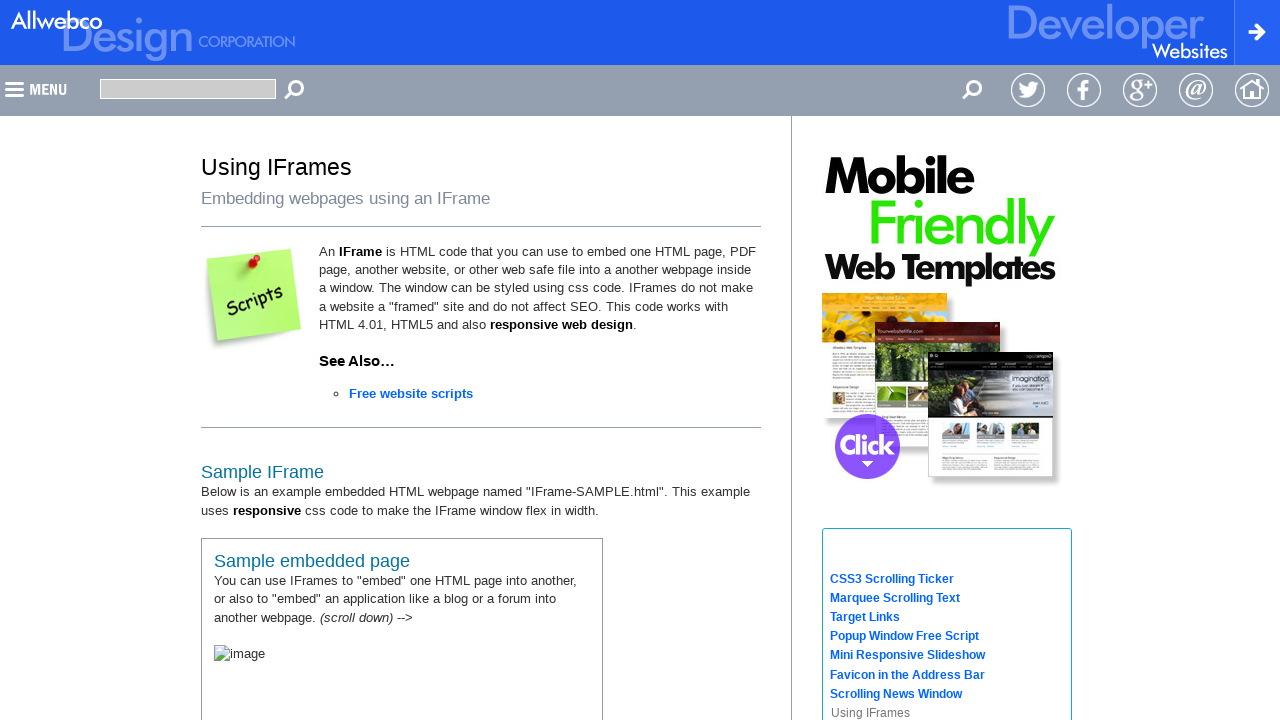

Located iframe with name 'Framename'
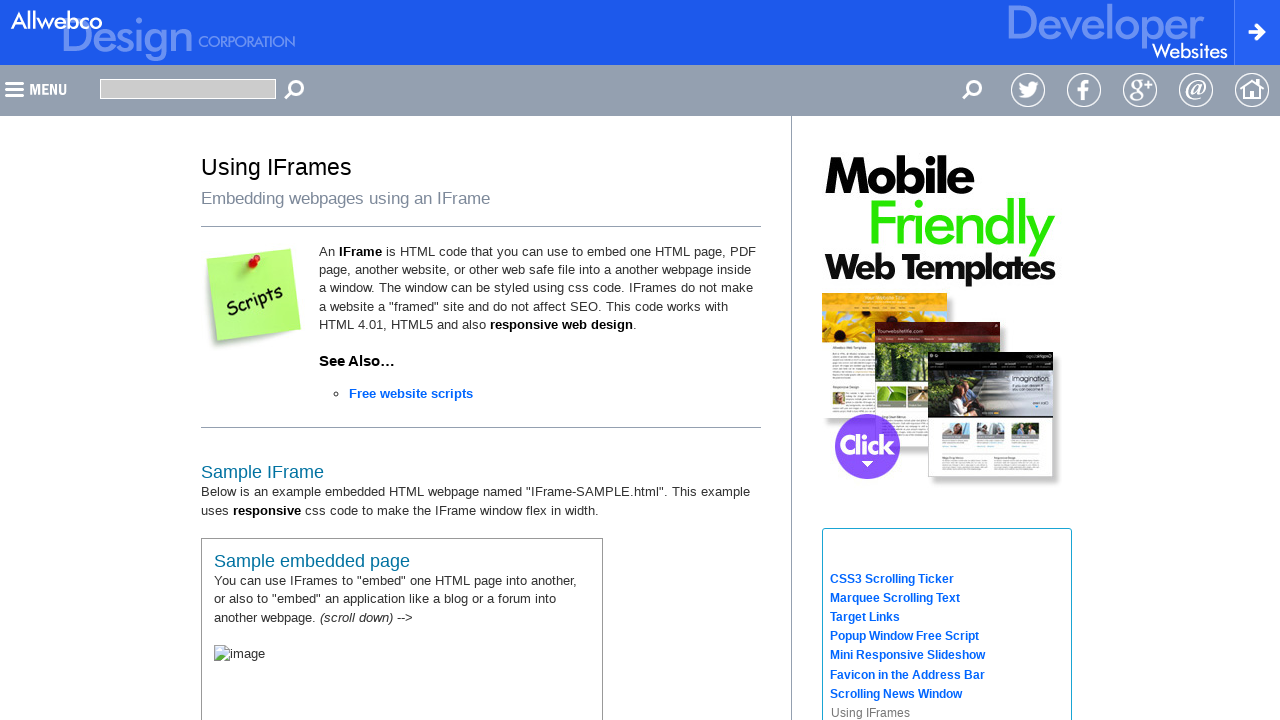

Retrieved text content from div element in iframe
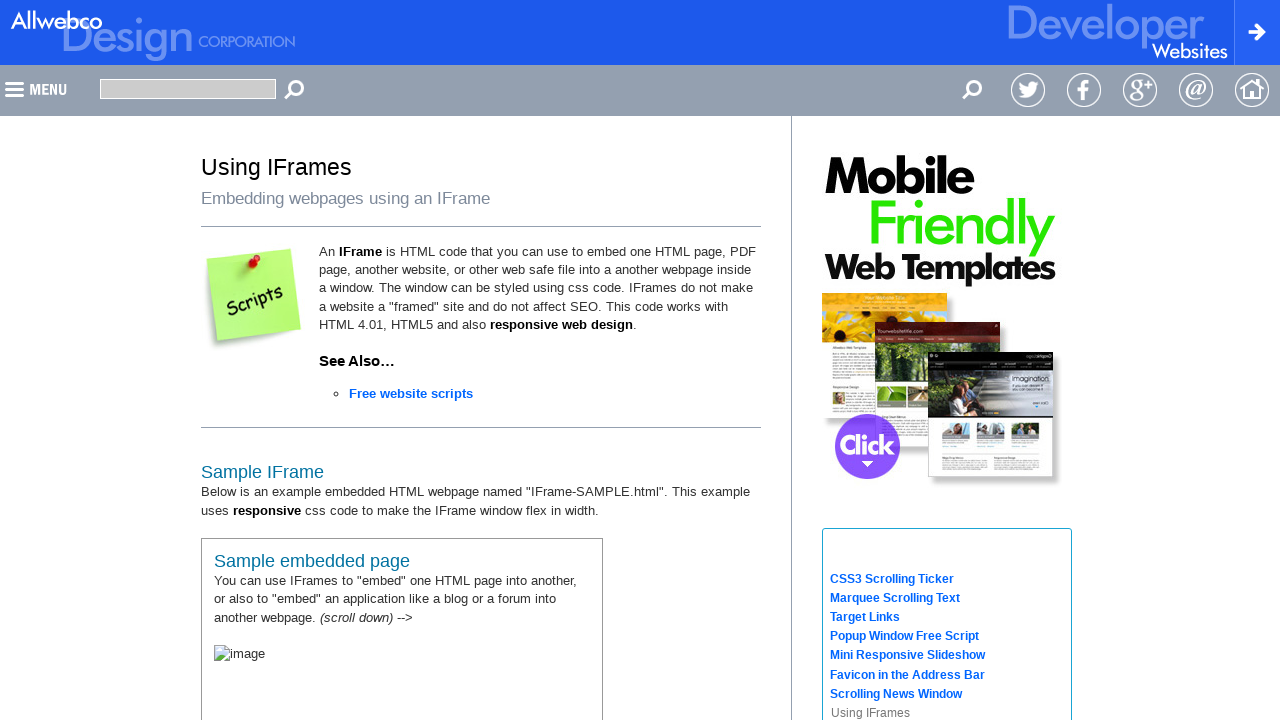

Clicked 'Free website scripts' link in main page at (410, 394) on a:text('Free website scripts')
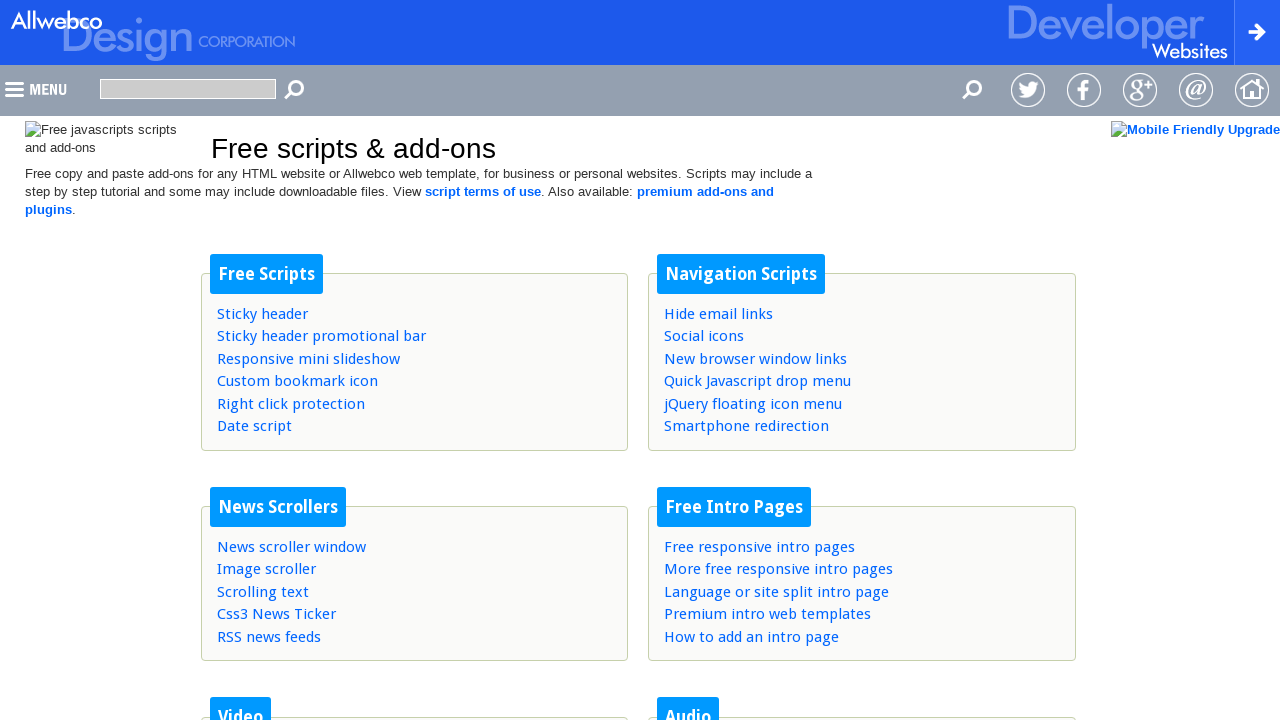

Verified page title is 'Free Website Scripts, Plugins and Addons | Allwebco Design Corporation'
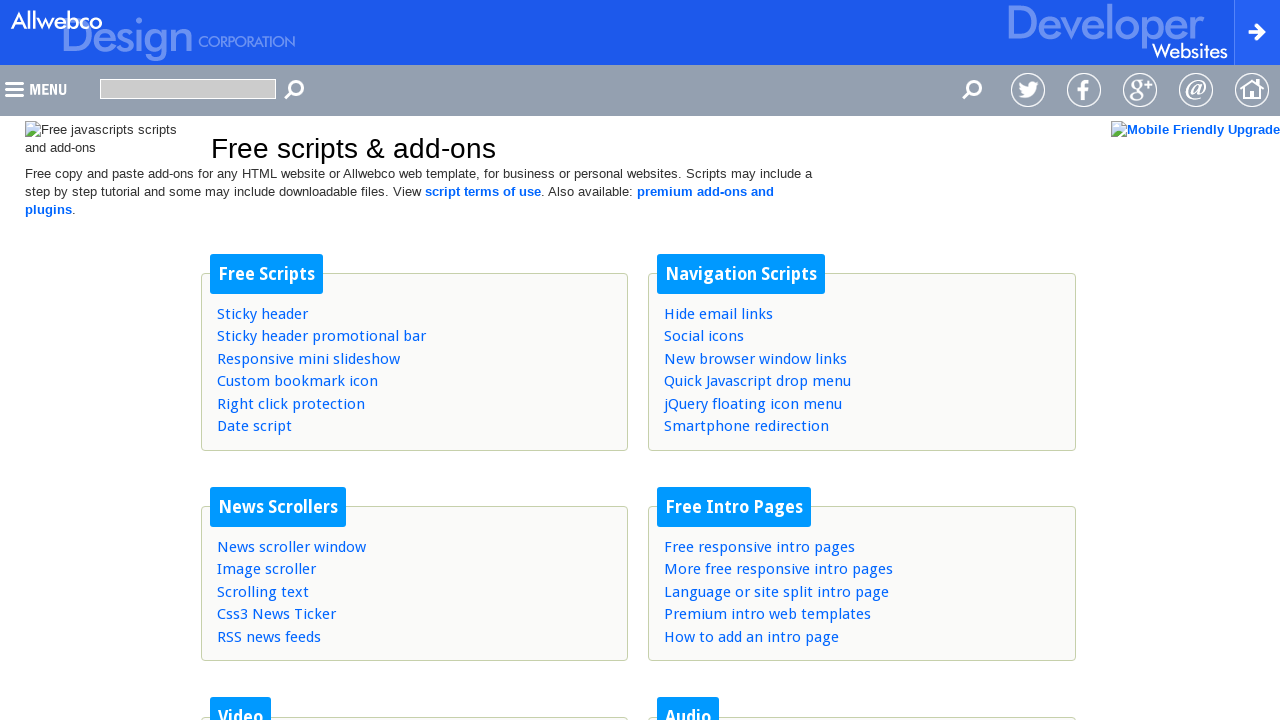

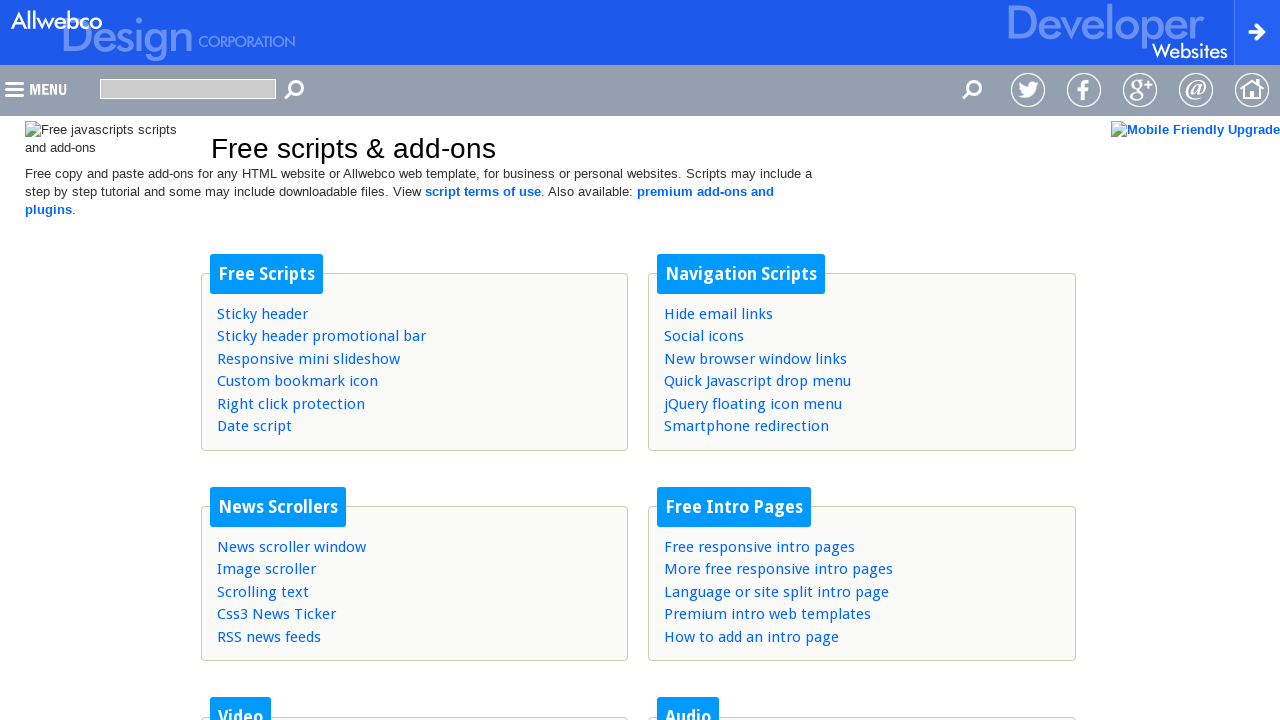